Tests Dell website search functionality by entering a search query and clicking the search button

Starting URL: http://dell.com

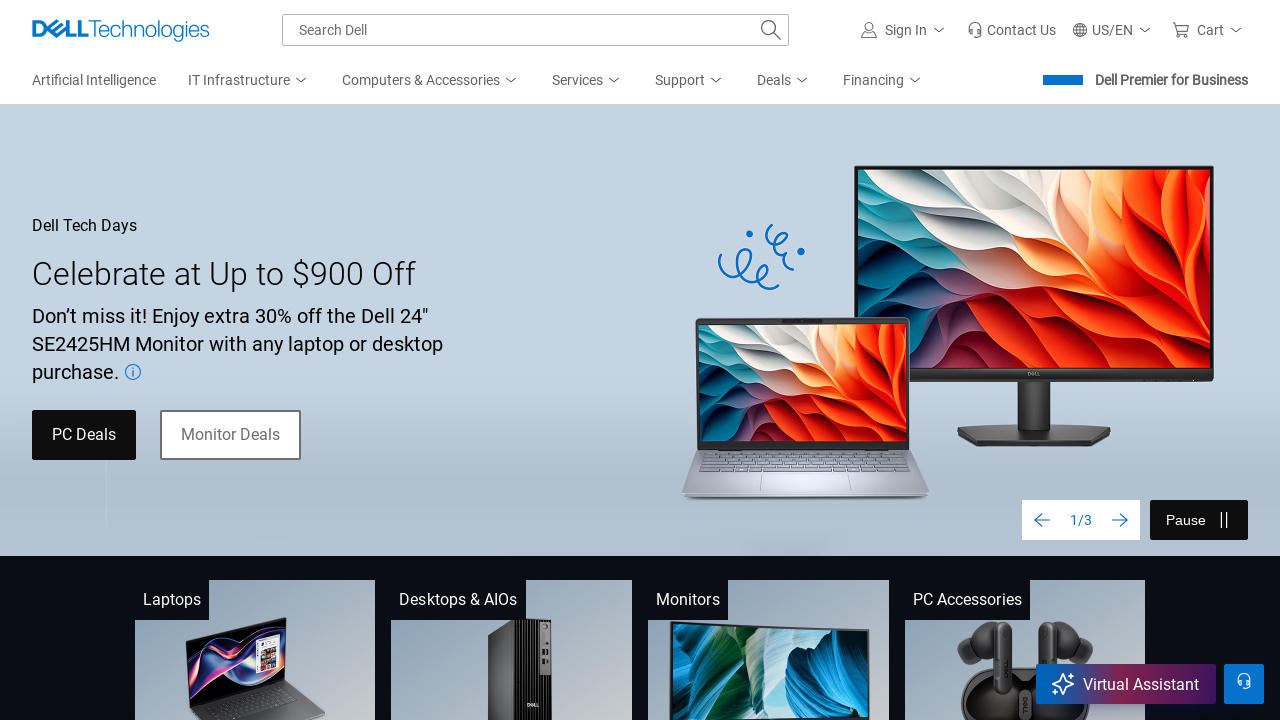

Clicked into the search field at (536, 30) on input[type='search'], input[class*='search'], input[id*='search'], input[placeho
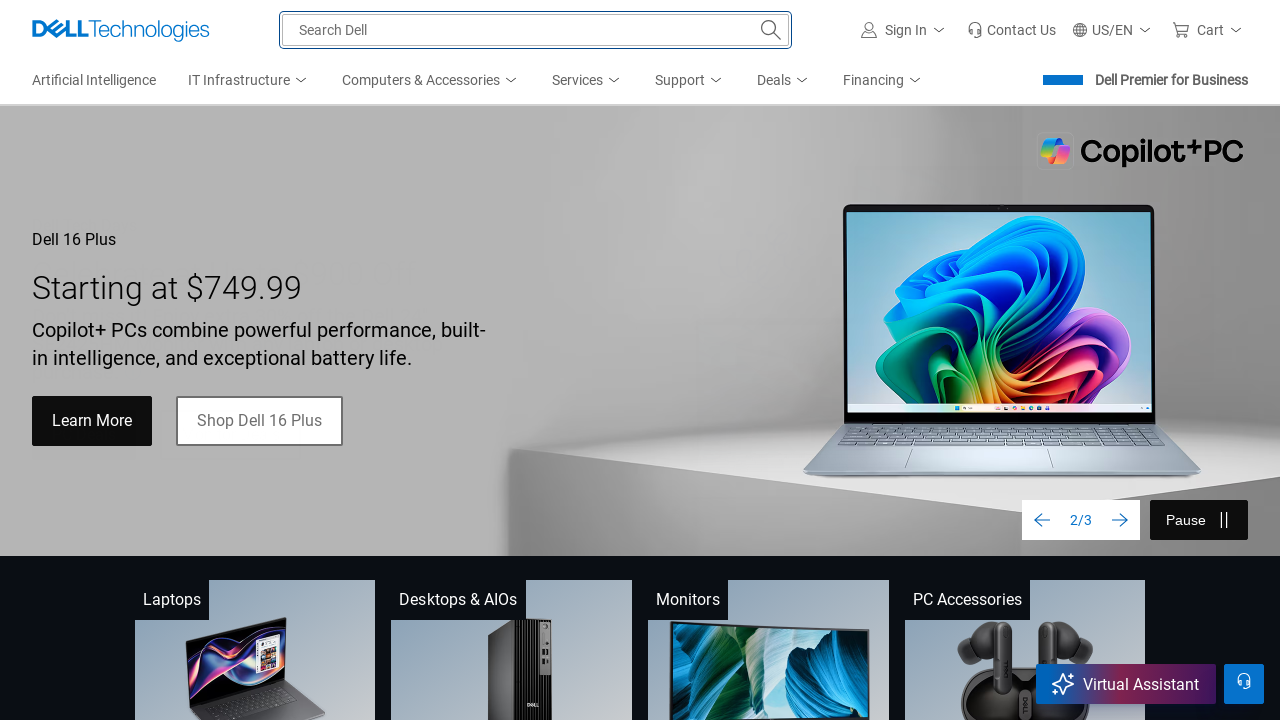

Filled search field with 'Laptop' on input[type='search'], input[class*='search'], input[id*='search'], input[placeho
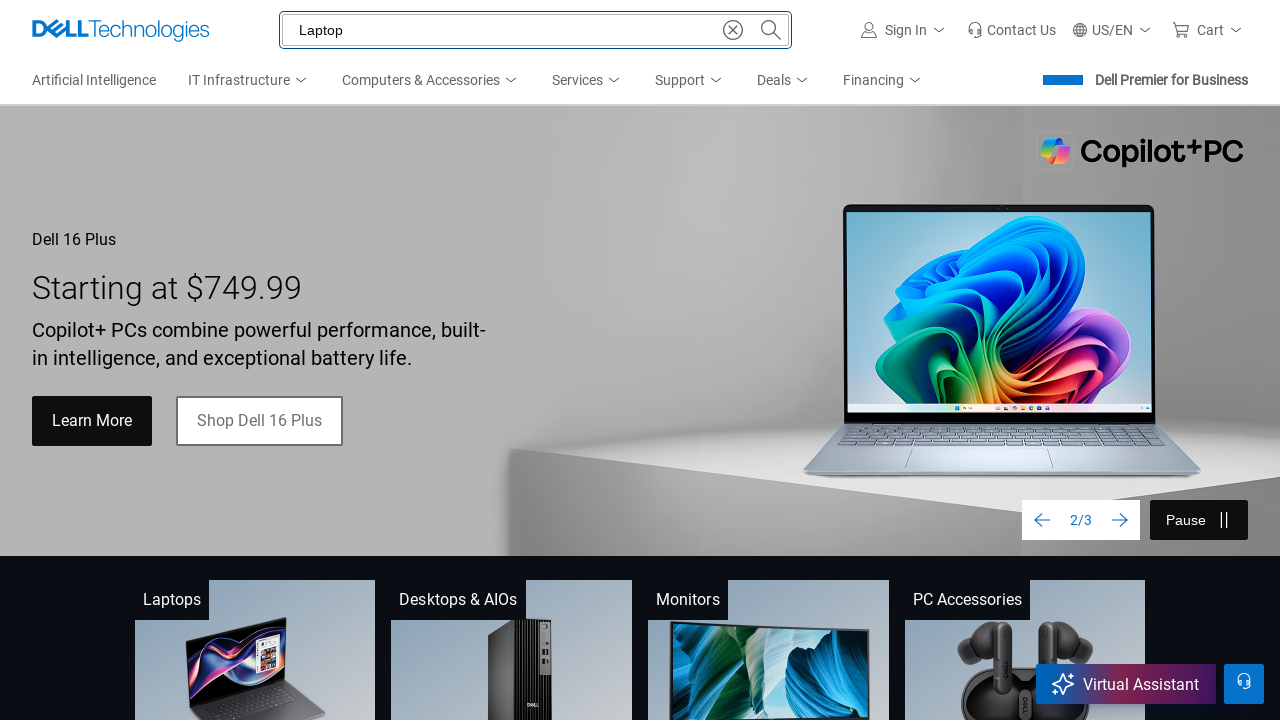

Clicked the search button to submit the query at (733, 30) on button[type='submit'], button[class*='search'], button[aria-label*='Search'], sv
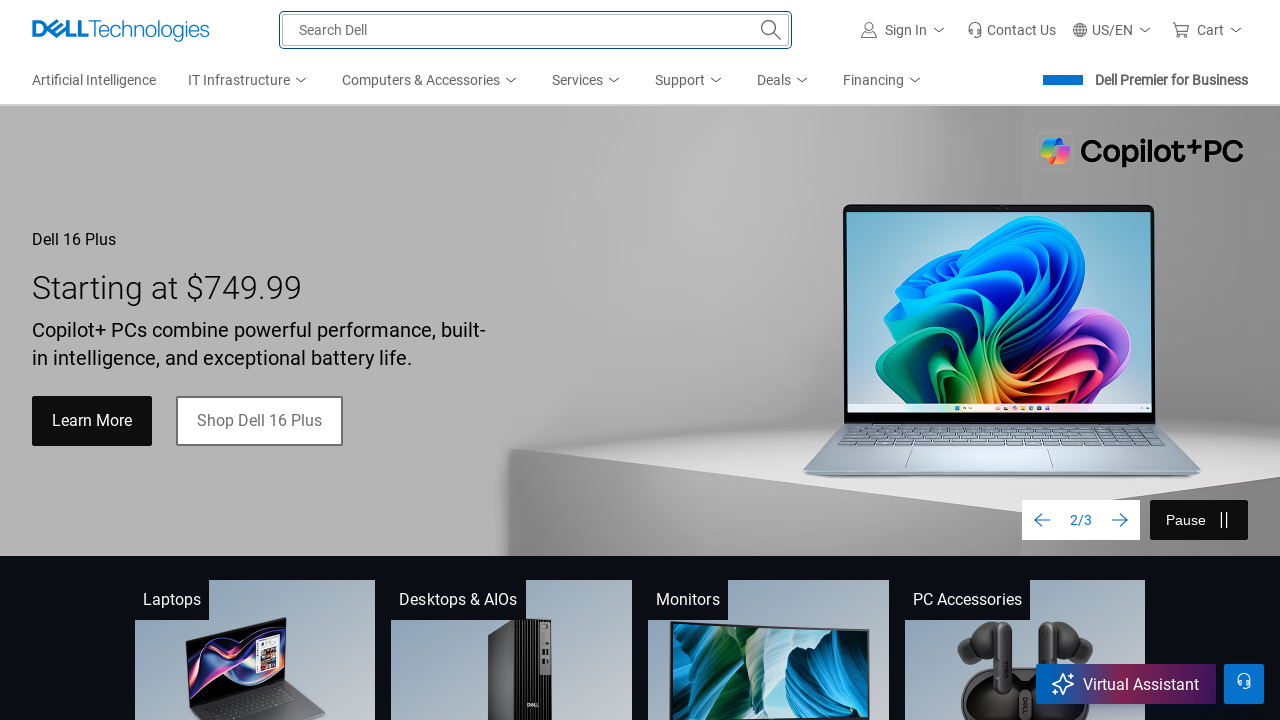

Search results loaded successfully
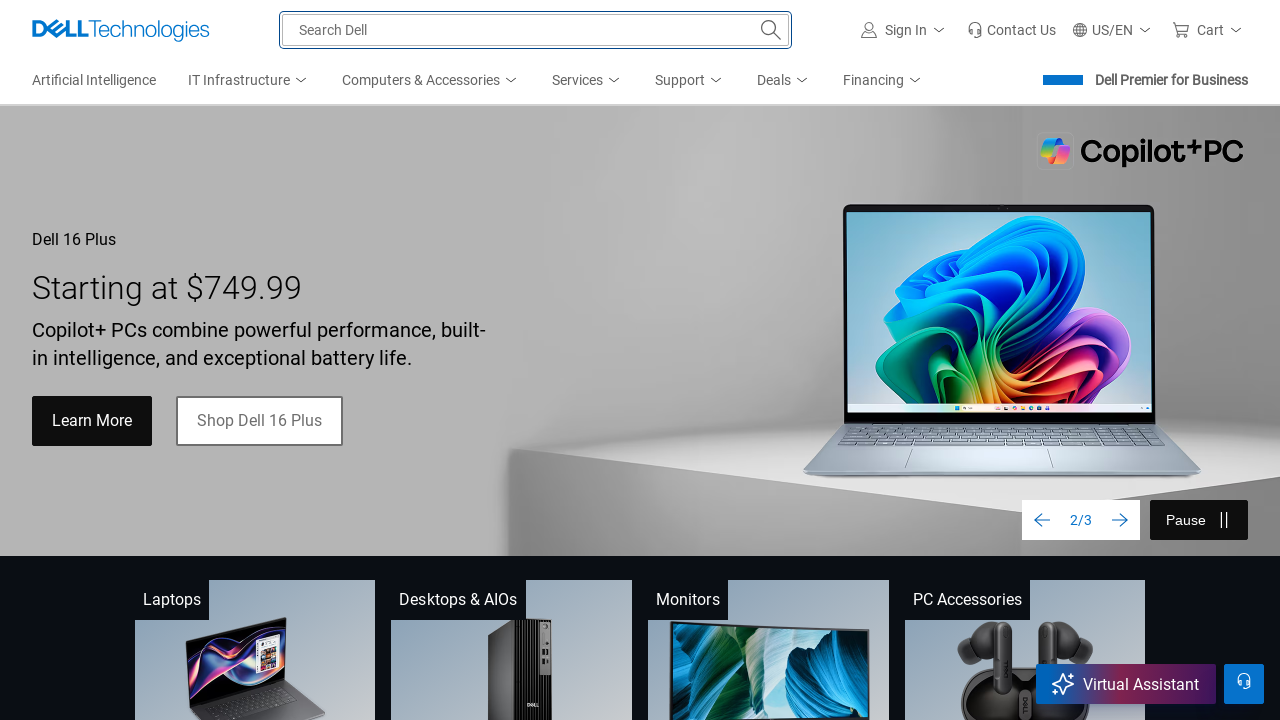

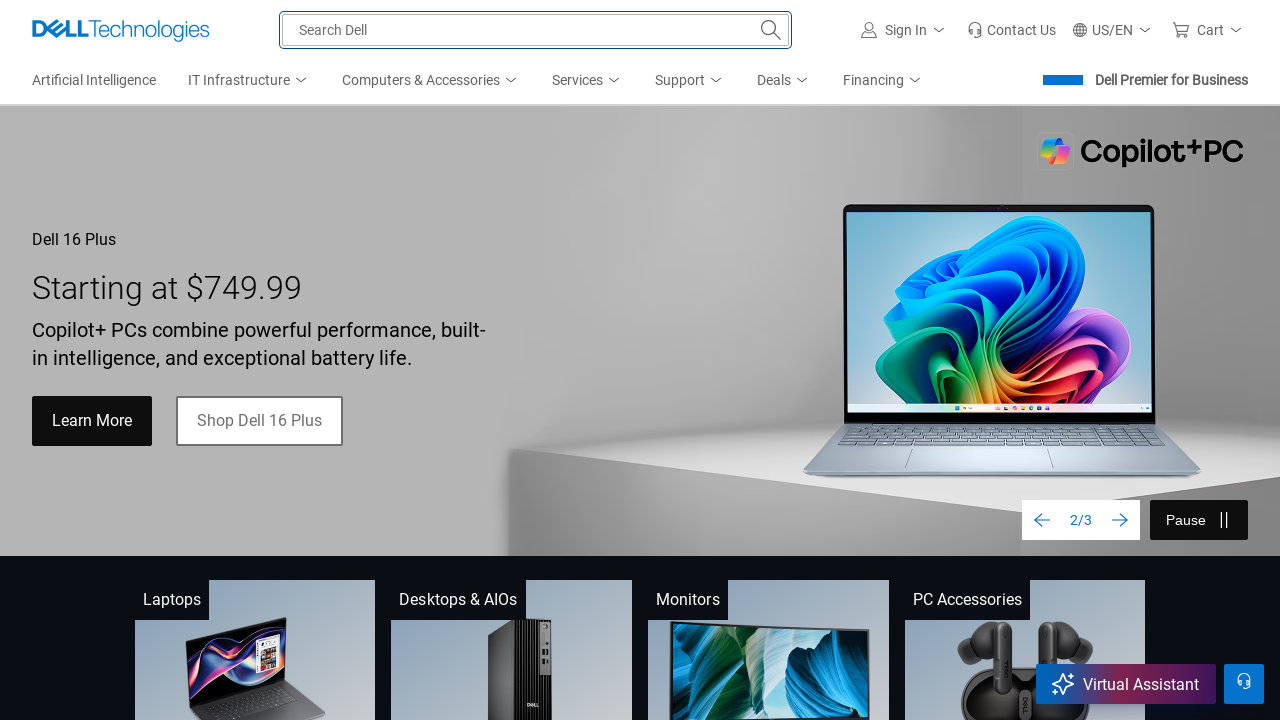